Tests drag and drop functionality by dragging an element and dropping it onto a target element

Starting URL: https://jqueryui.com/resources/demos/droppable/default.html

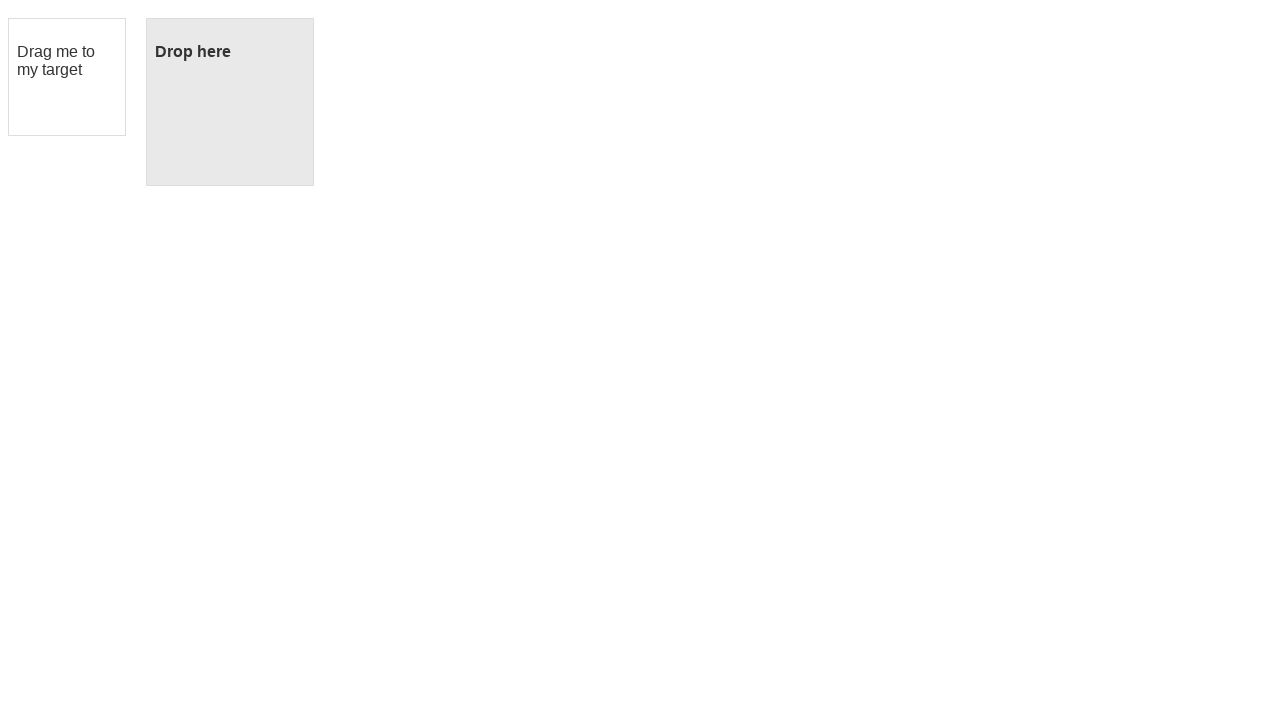

Located the draggable element with id 'draggable'
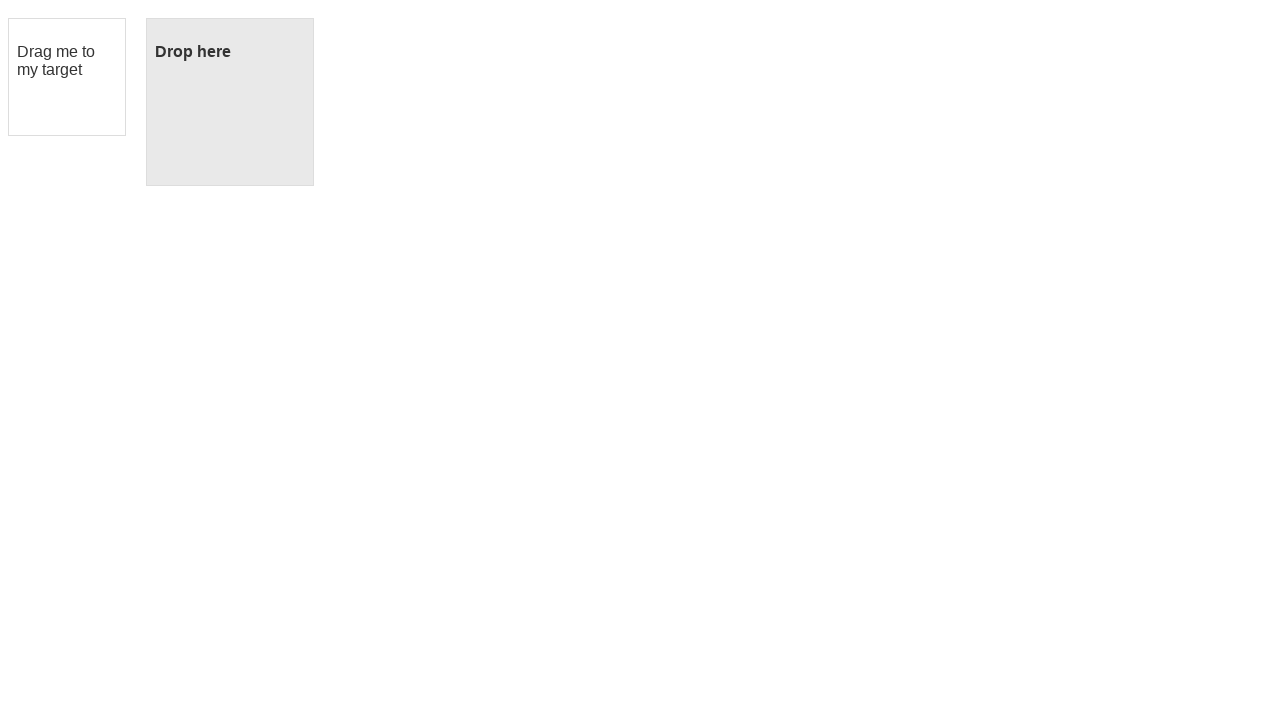

Located the droppable target element with id 'droppable'
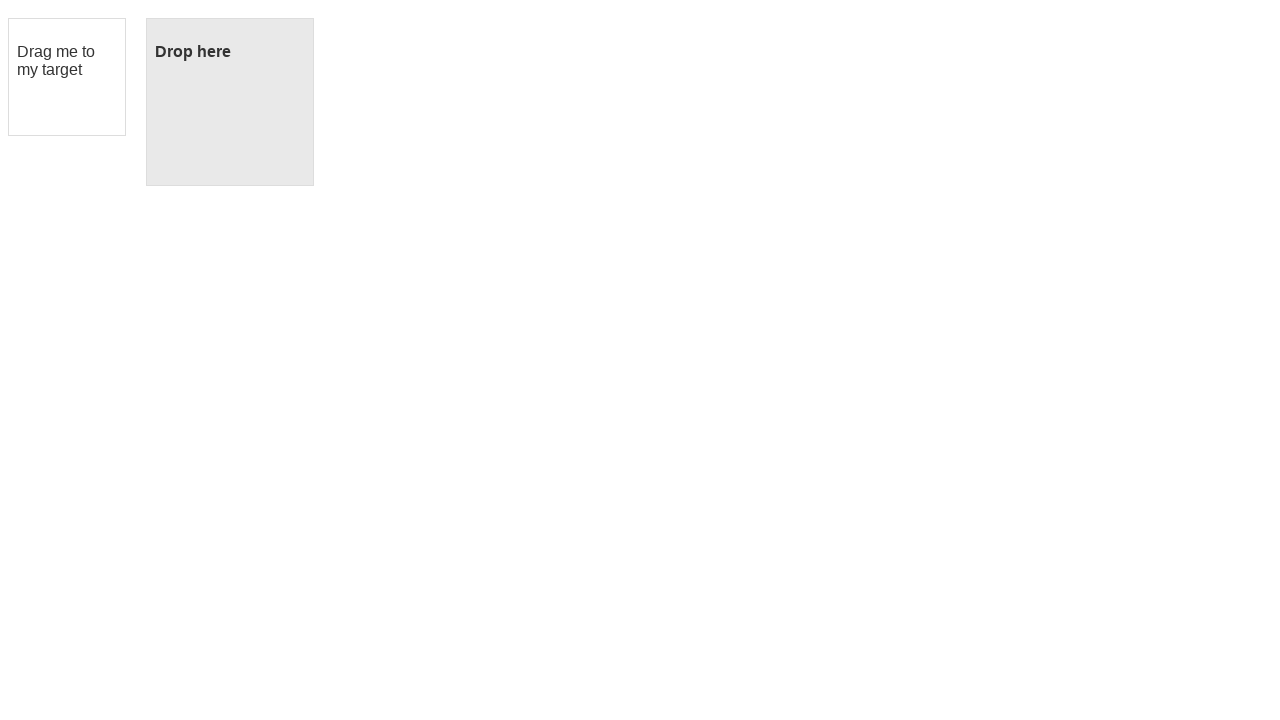

Dragged element onto the droppable target at (230, 102)
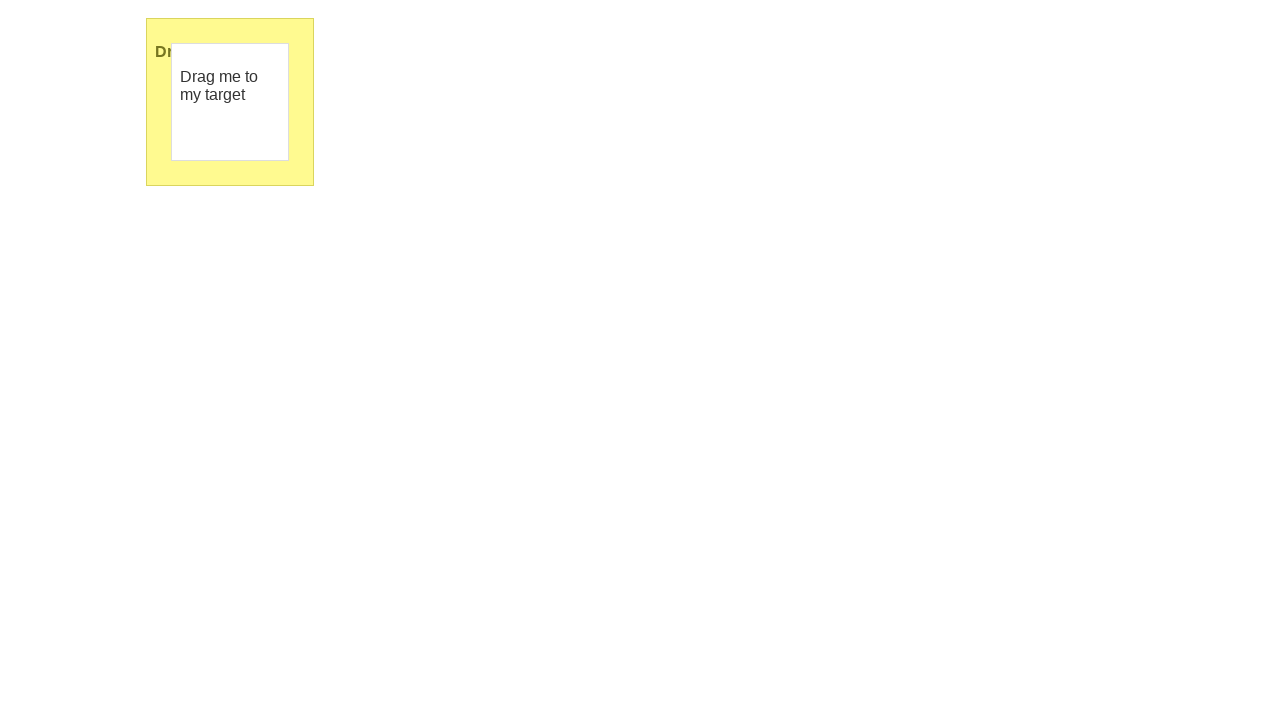

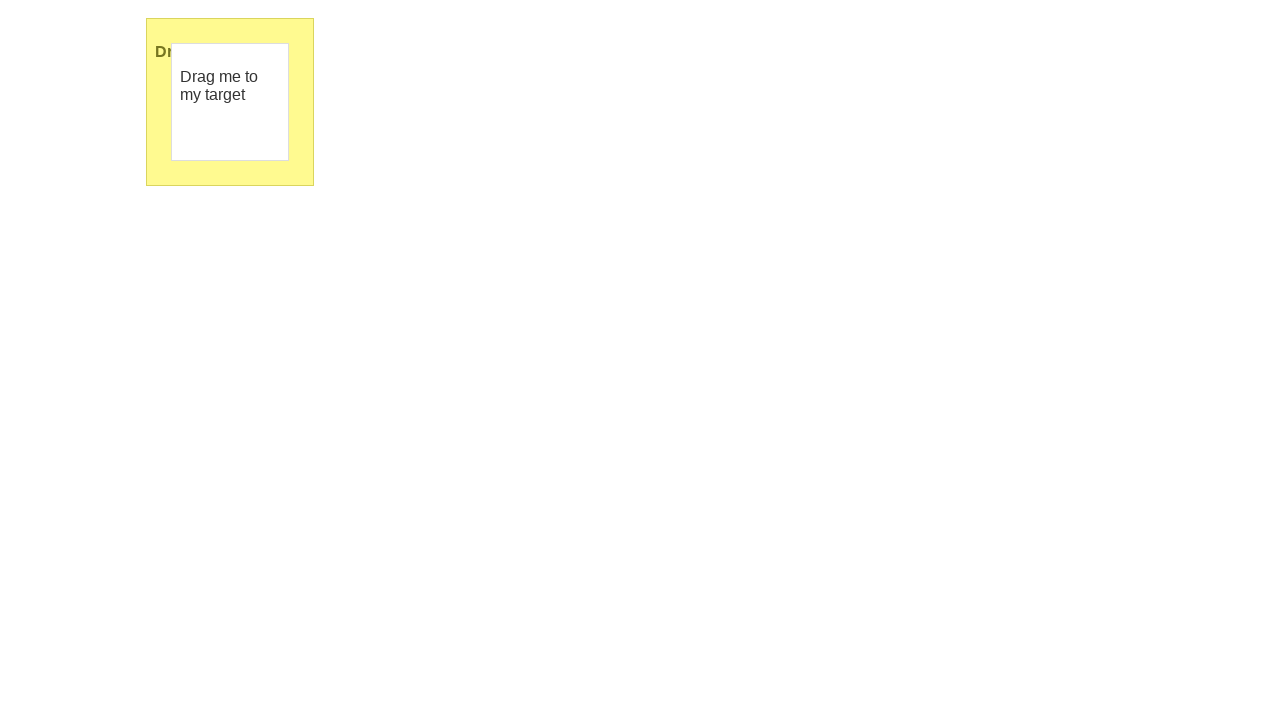